Tests a registration form by filling in first name and last name fields on a practice registration page

Starting URL: http://suninjuly.github.io/registration1.html

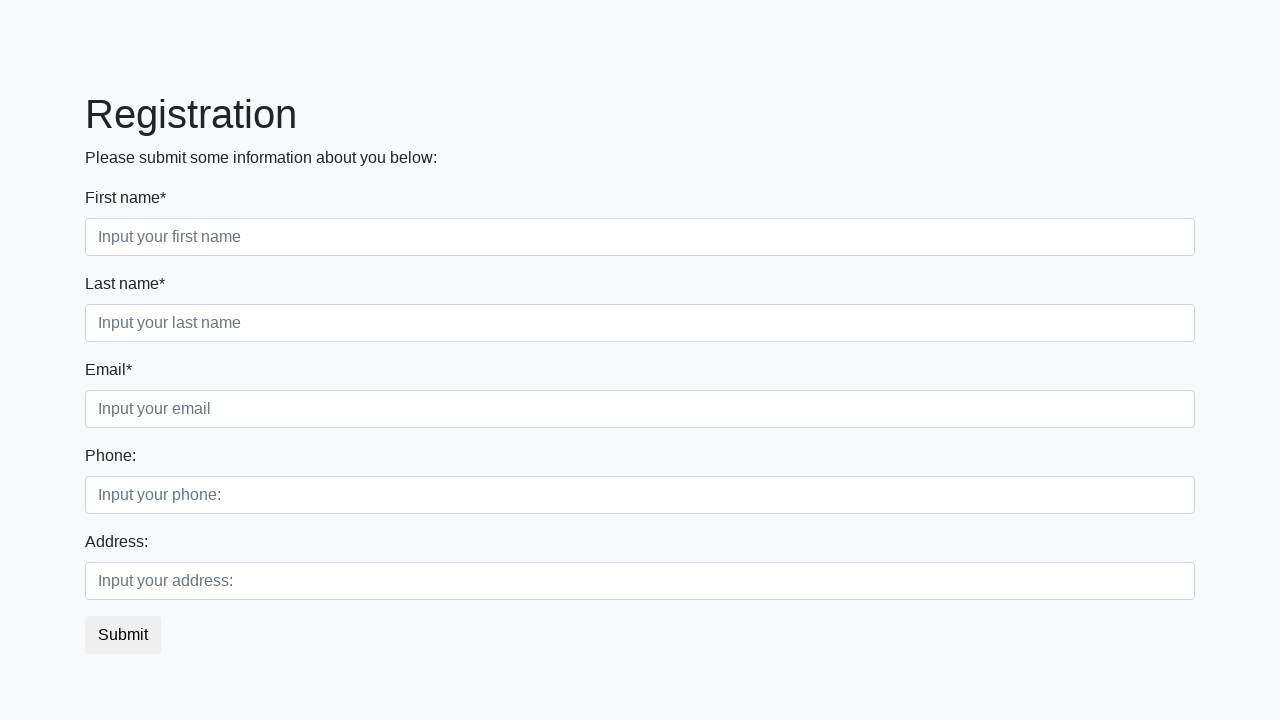

Filled first name field with 'Ivan' on .first
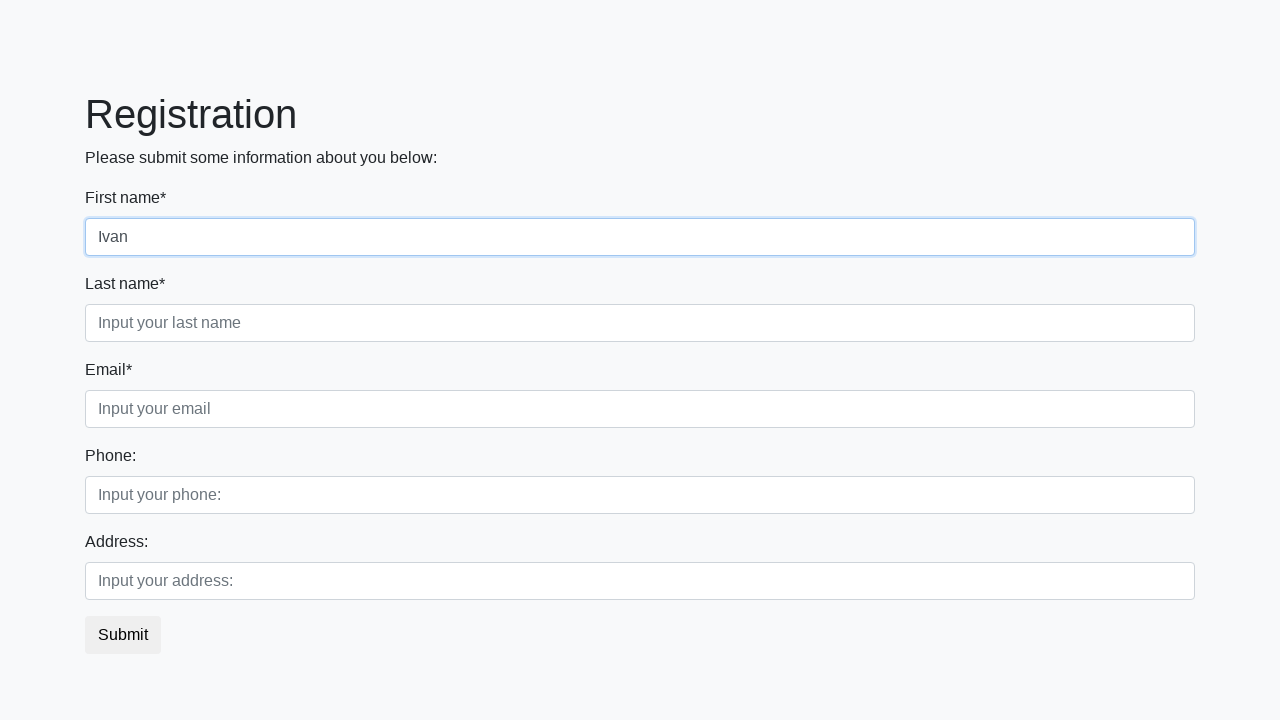

Filled last name field with 'Ivanov' on .second
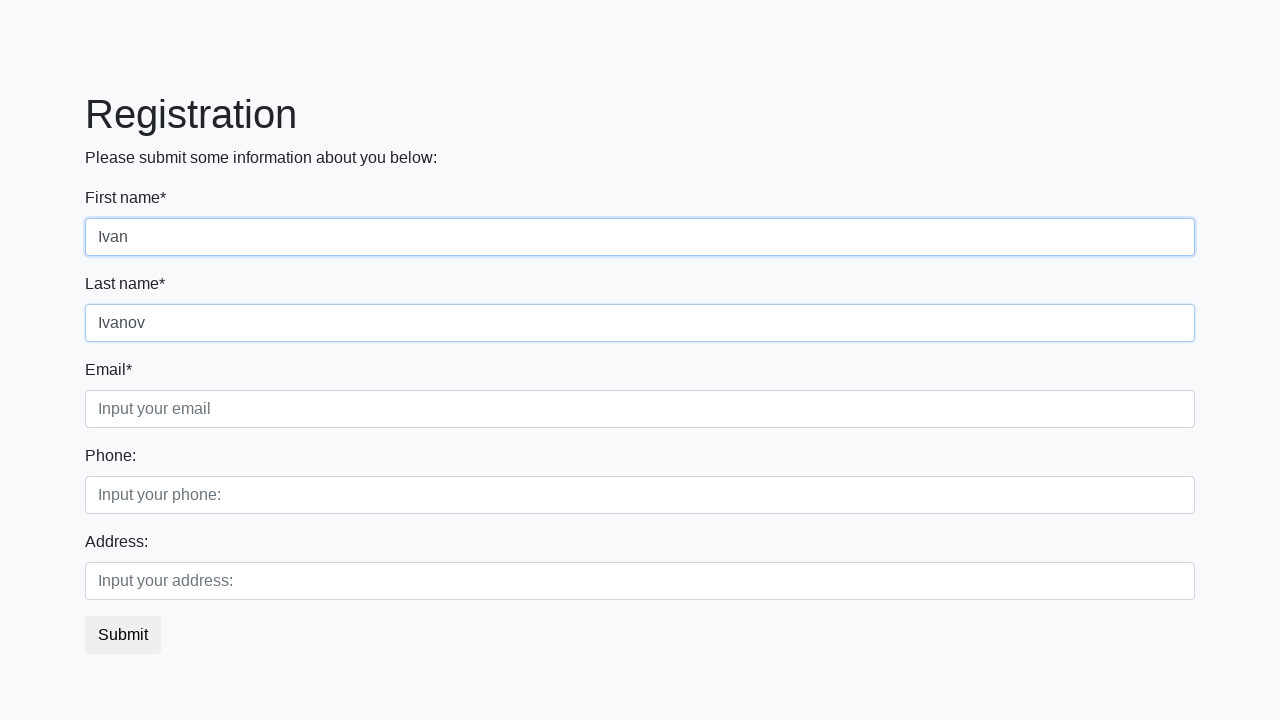

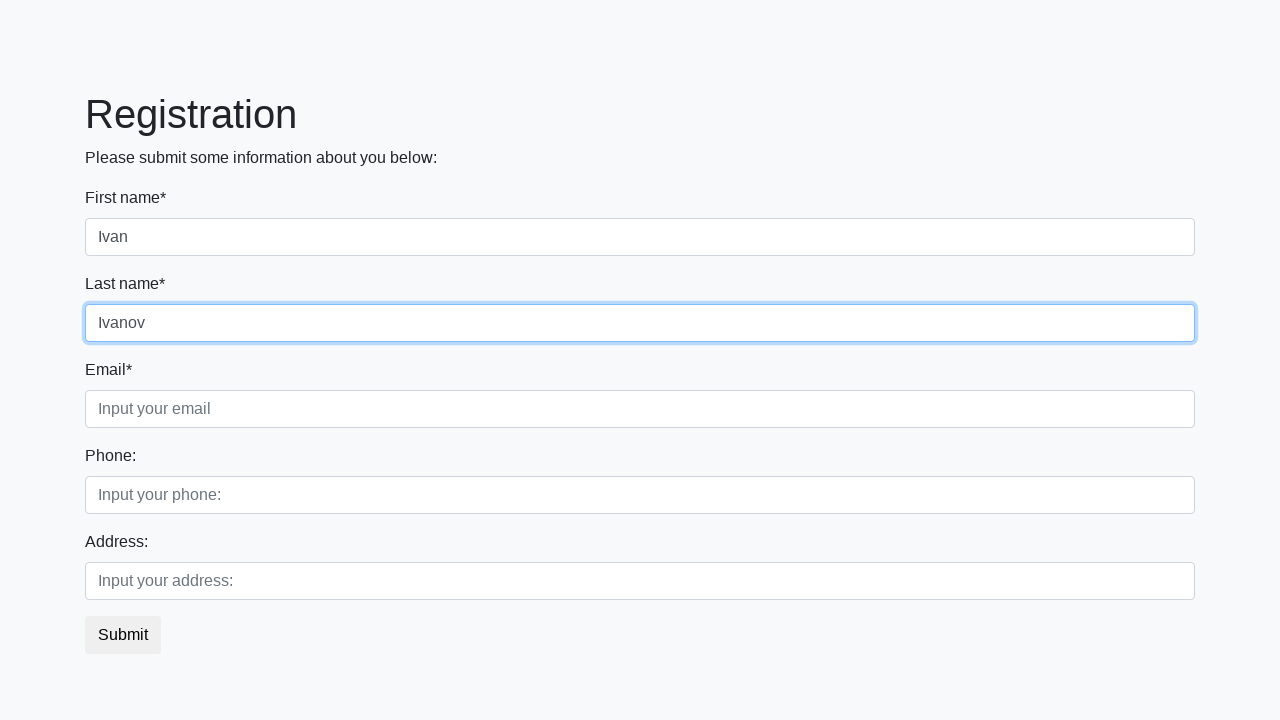